Tests clicking next to navigate to steer Gemma section after skipping analyze

Starting URL: https://neuronpedia.org/gemma-scope#analyze

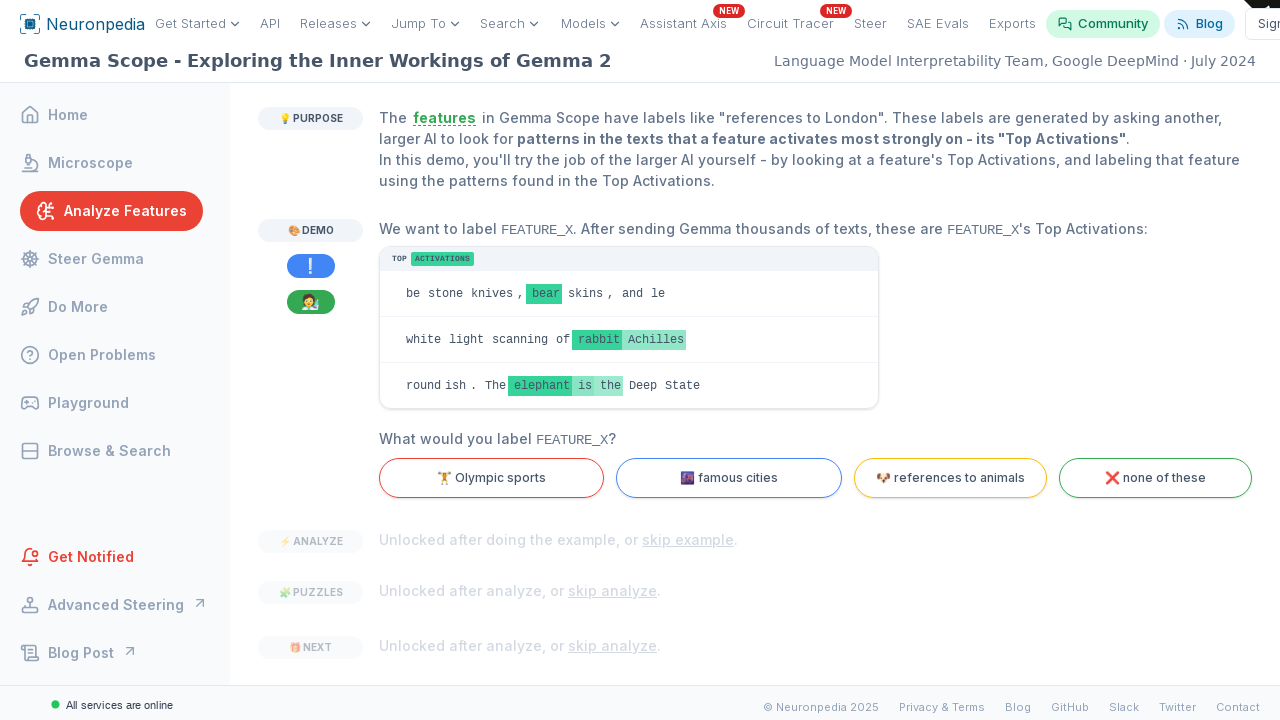

Clicked second 'skip analyze' button at (612, 646) on internal:text="skip analyze"i >> nth=1
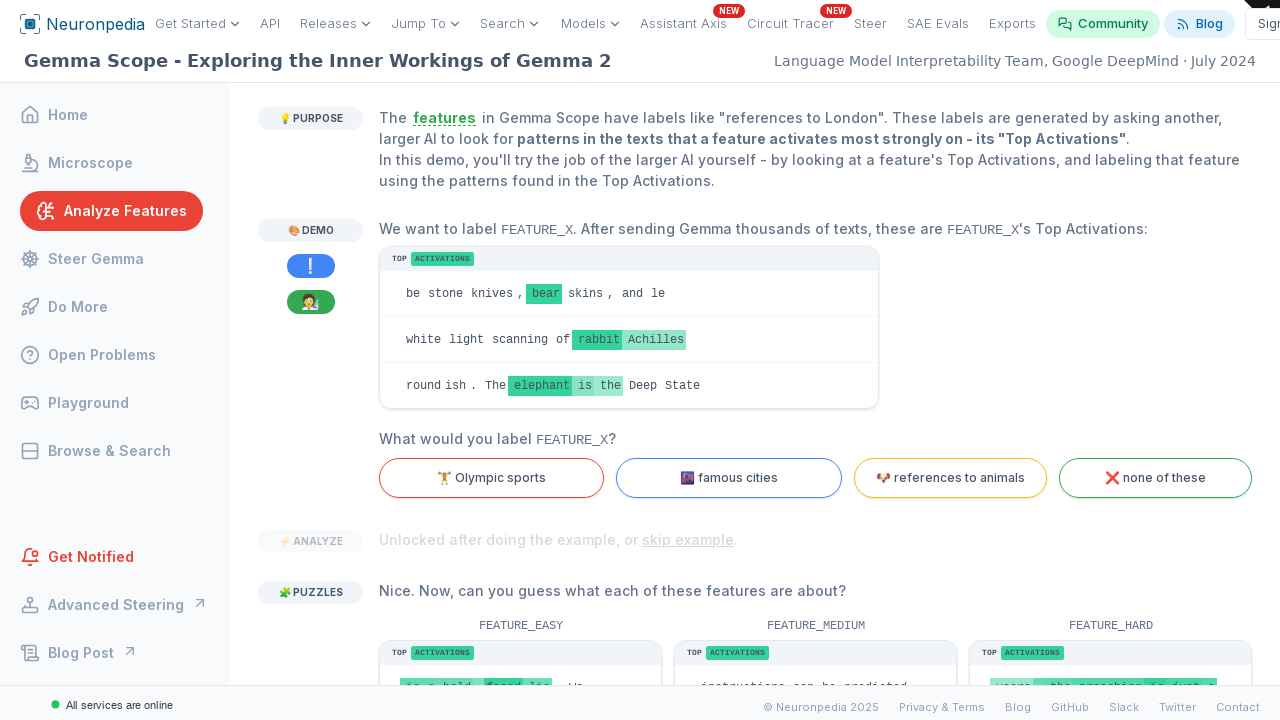

Clicked 'Next - Steer Gemma' button to navigate to steer section at (484, 540) on internal:text=" Next - Steer Gemma"i
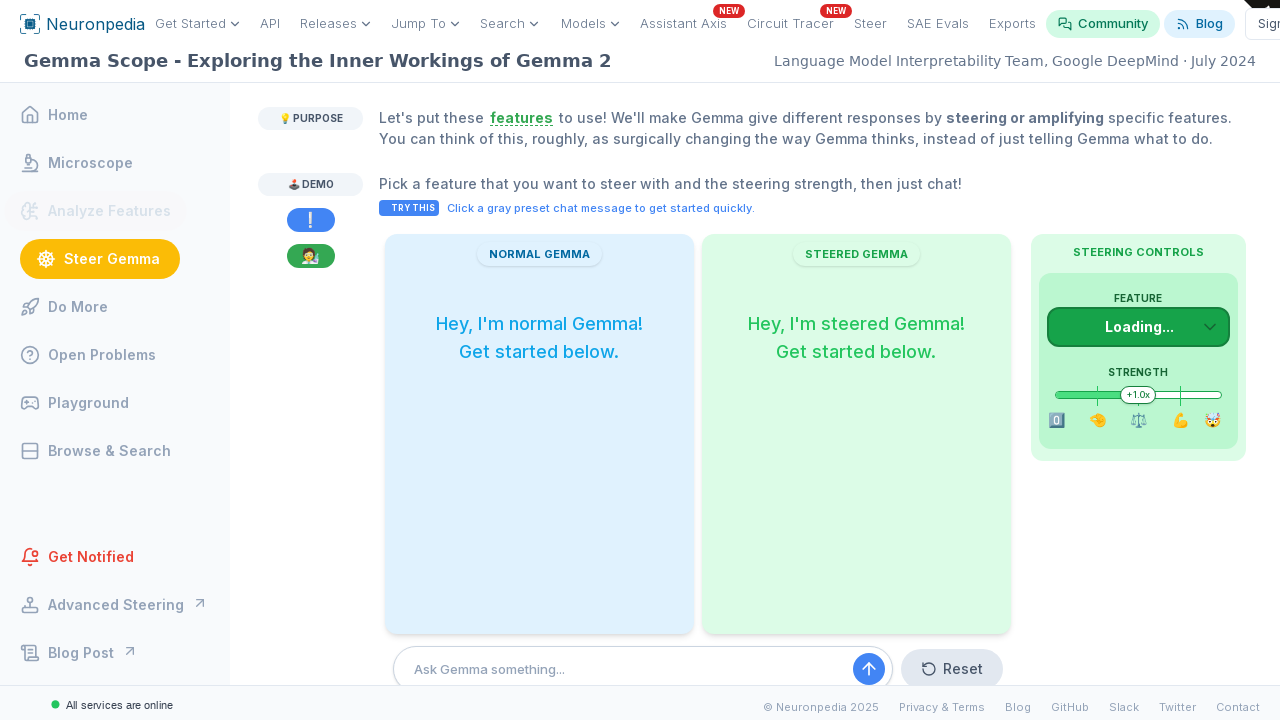

Verified navigation to steer Gemma section (URL contains #steer)
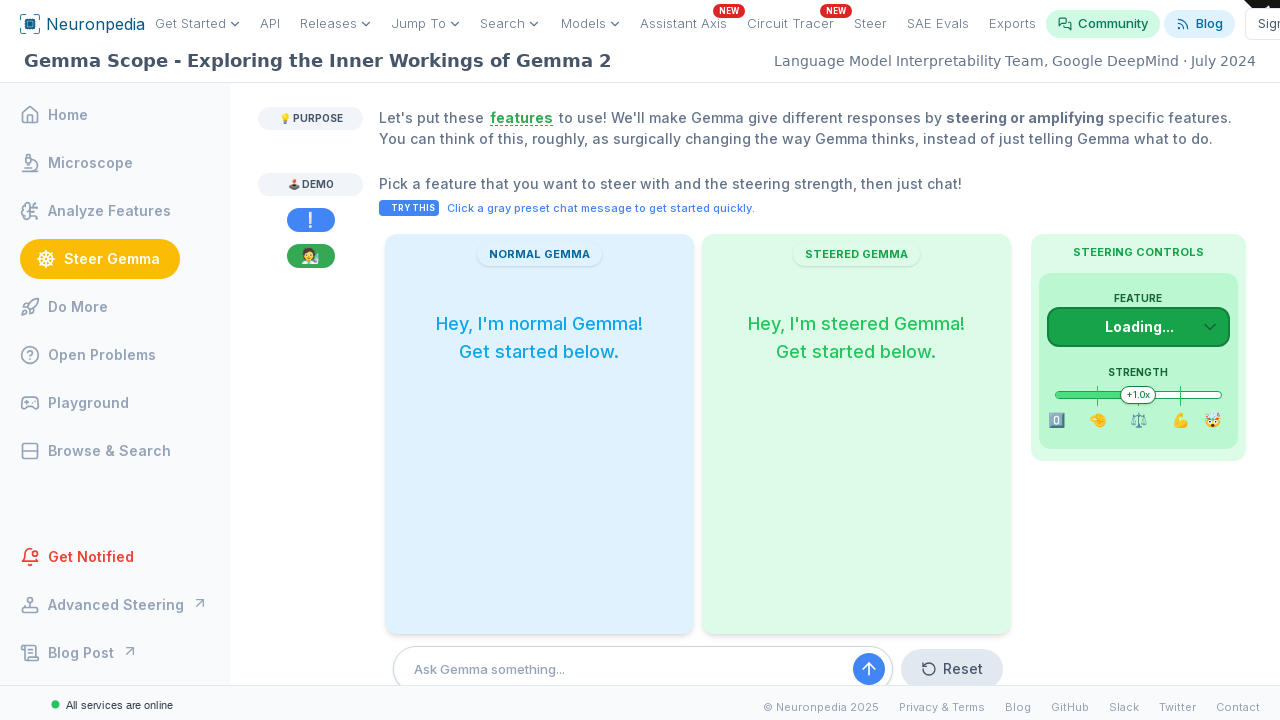

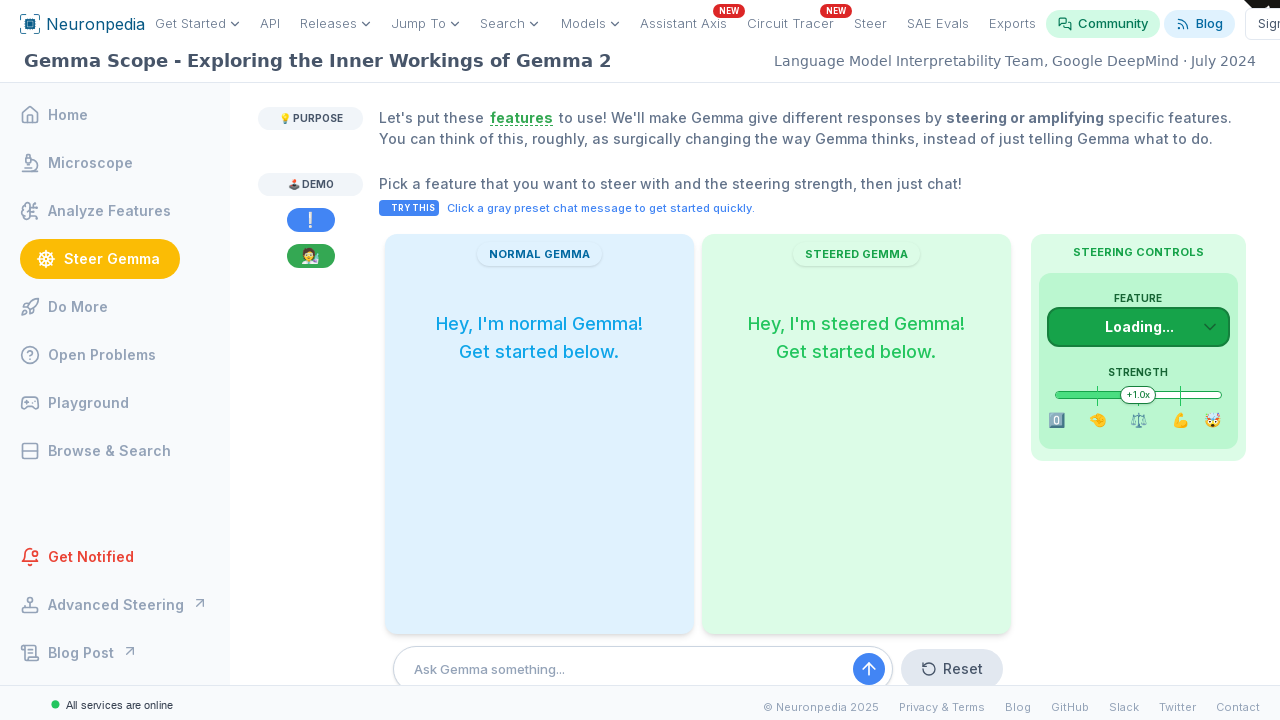